Tests iframe handling by switching between different frames, clicking buttons within frames, and counting the total number of frames on the page

Starting URL: https://www.leafground.com/frame.xhtml

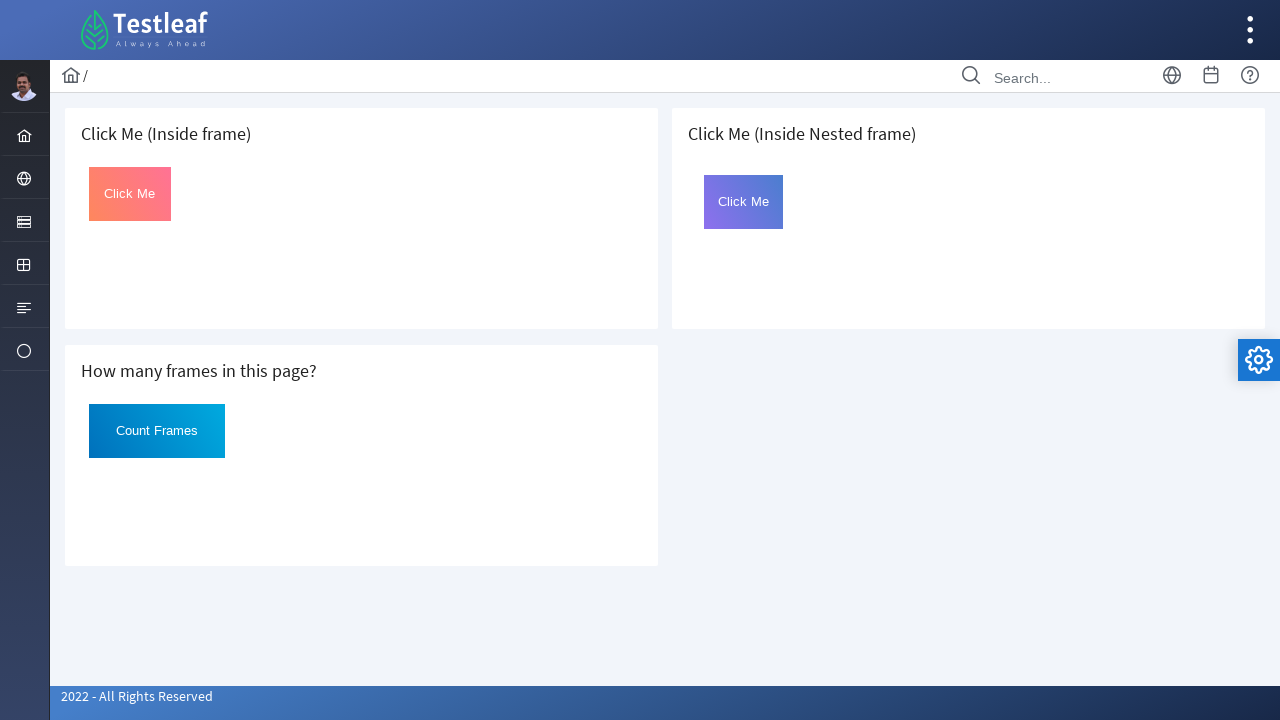

Switched to first iframe and clicked the button at (130, 194) on iframe >> nth=0 >> internal:control=enter-frame >> #Click
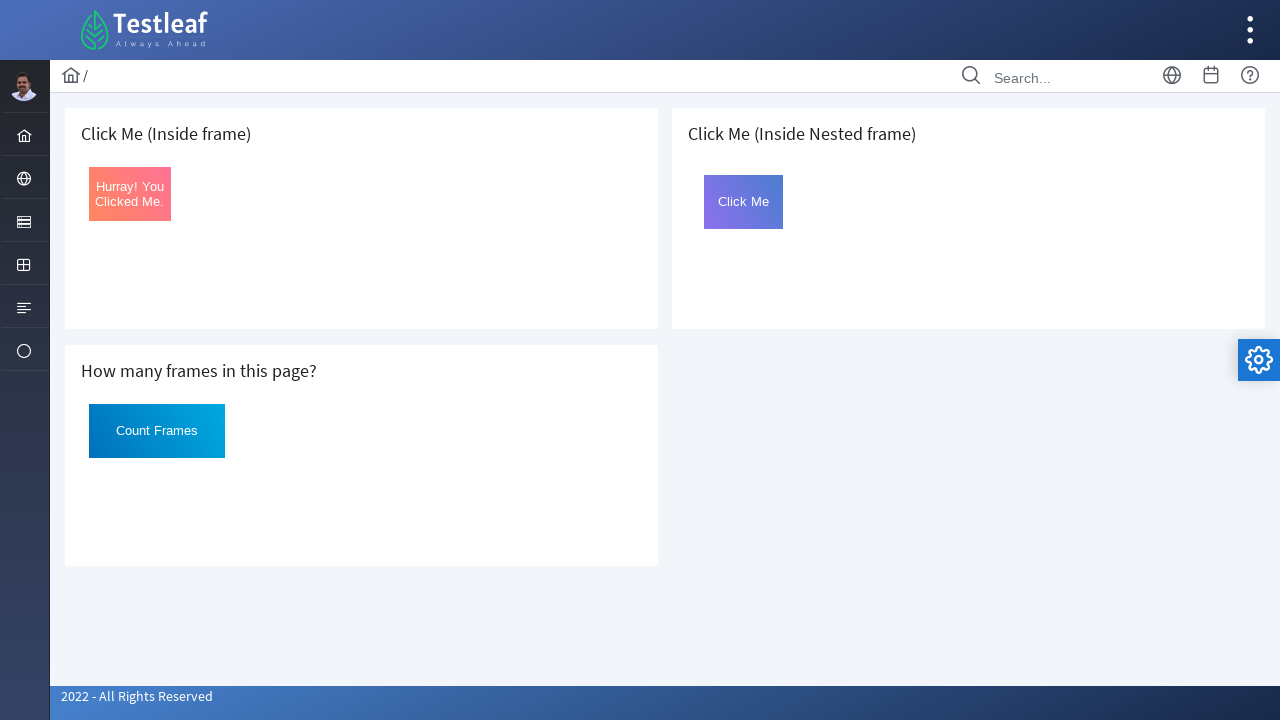

Retrieved text content from clicked button in first frame
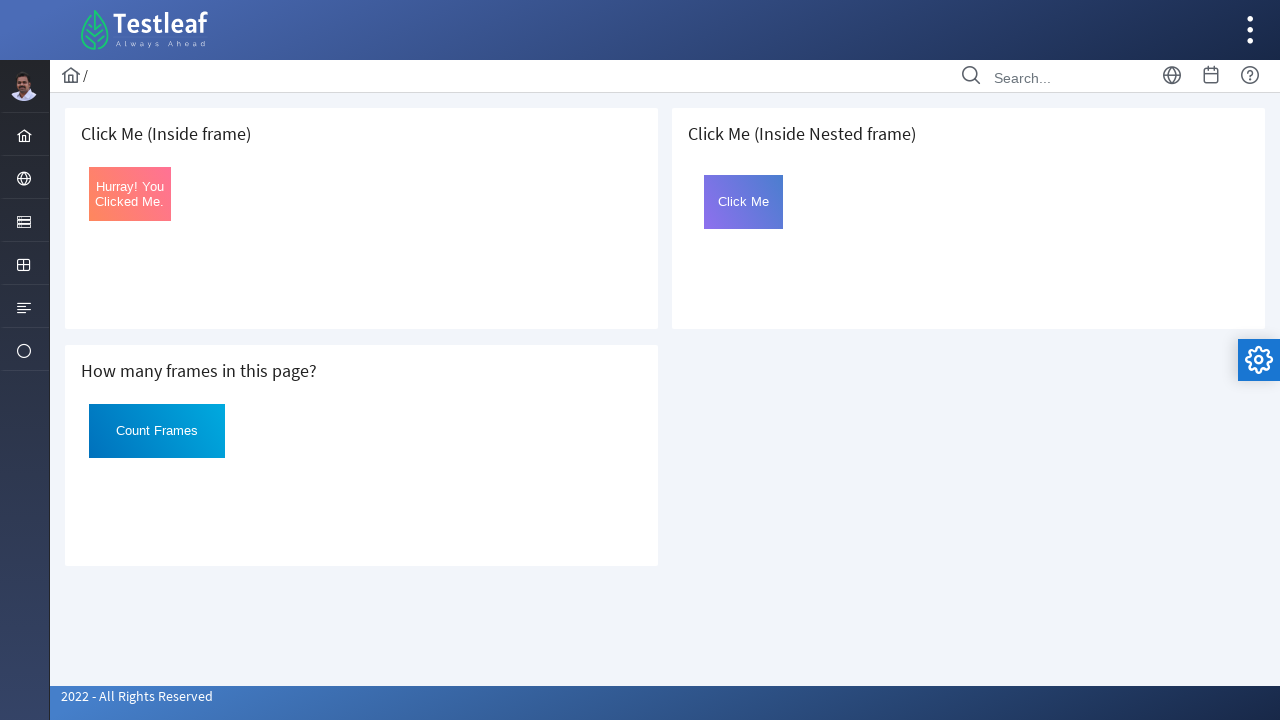

Switched to nested frame (third iframe) and clicked the button within it at (744, 202) on iframe >> nth=2 >> internal:control=enter-frame >> iframe[id='frame2'] >> intern
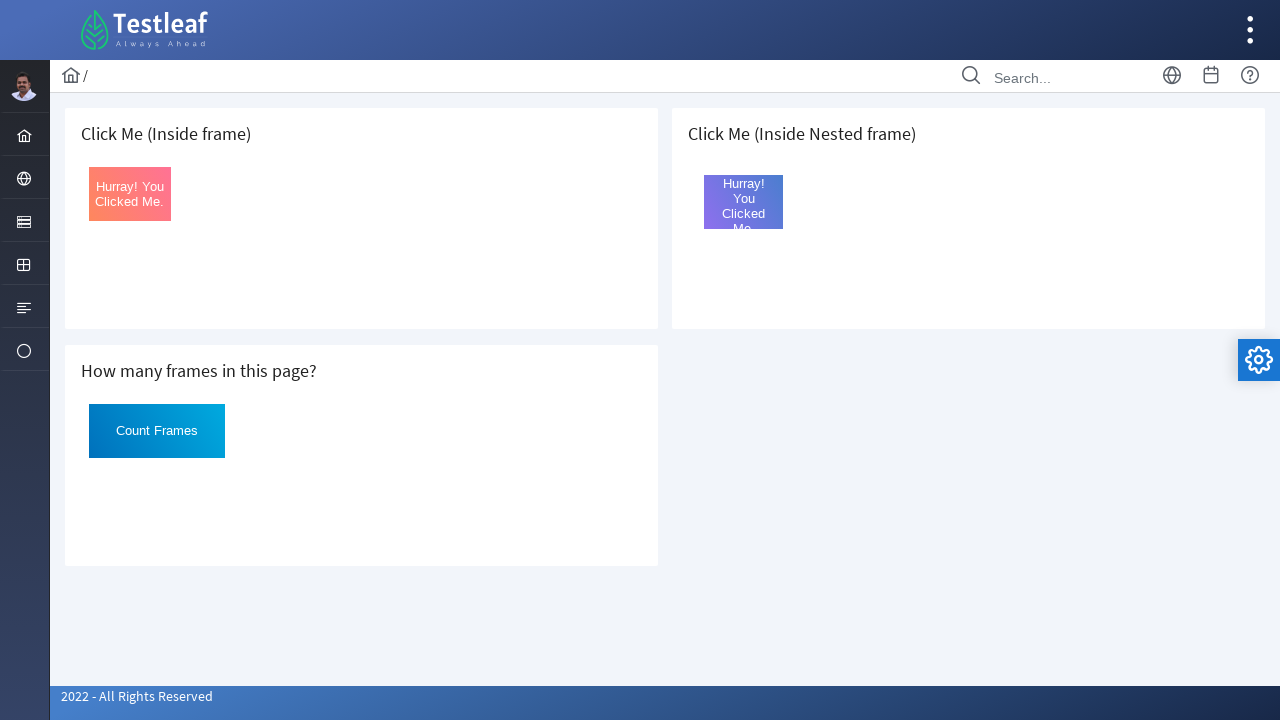

Retrieved text content from clicked button in nested frame
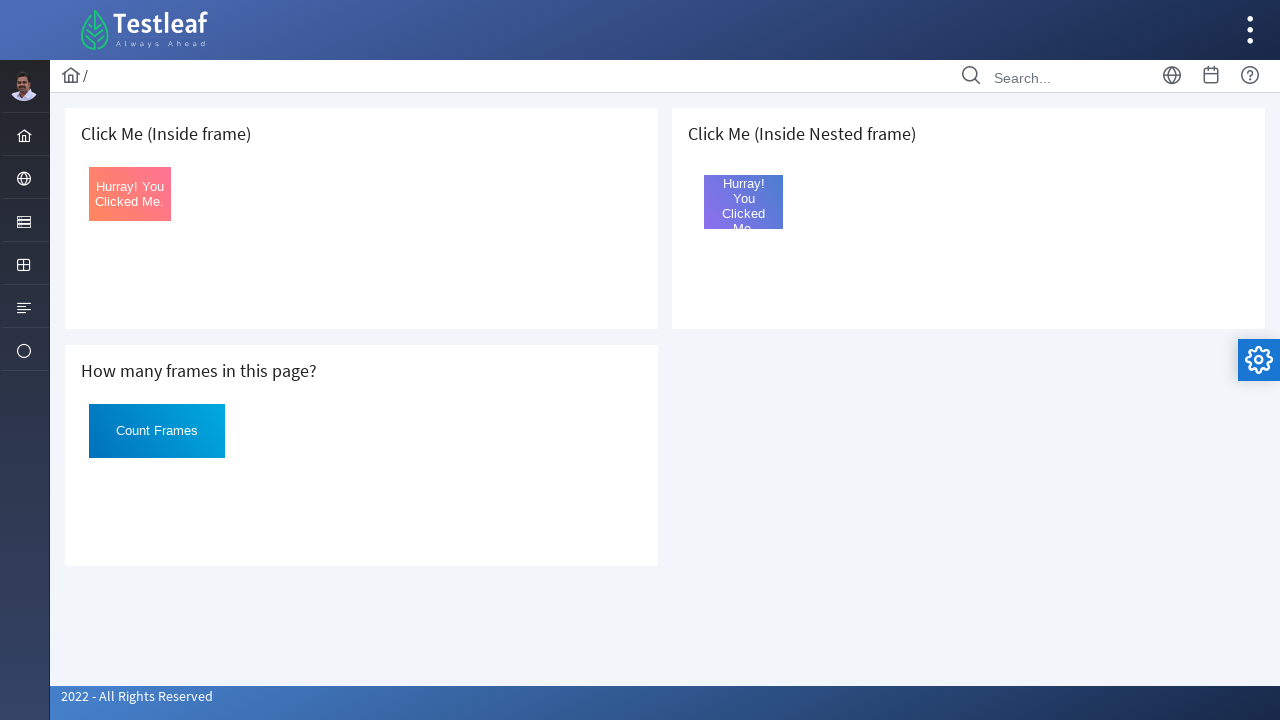

Counted total frames on the page: 3 iframes found
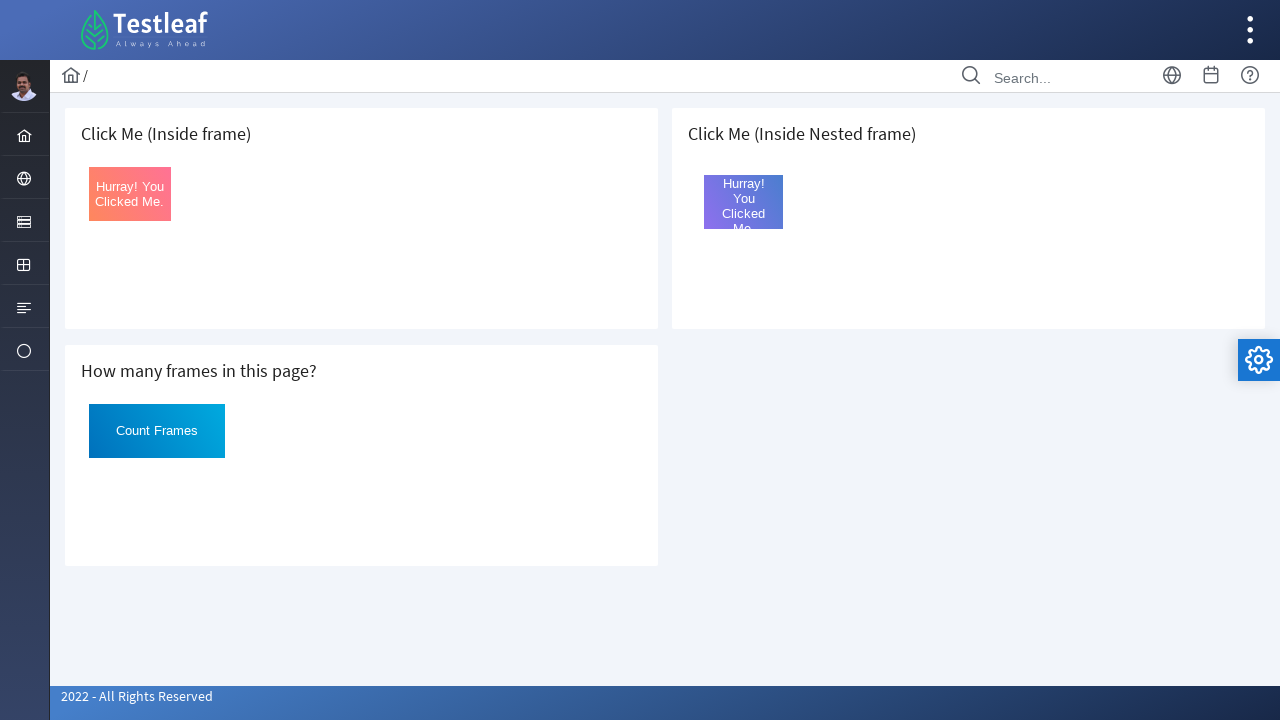

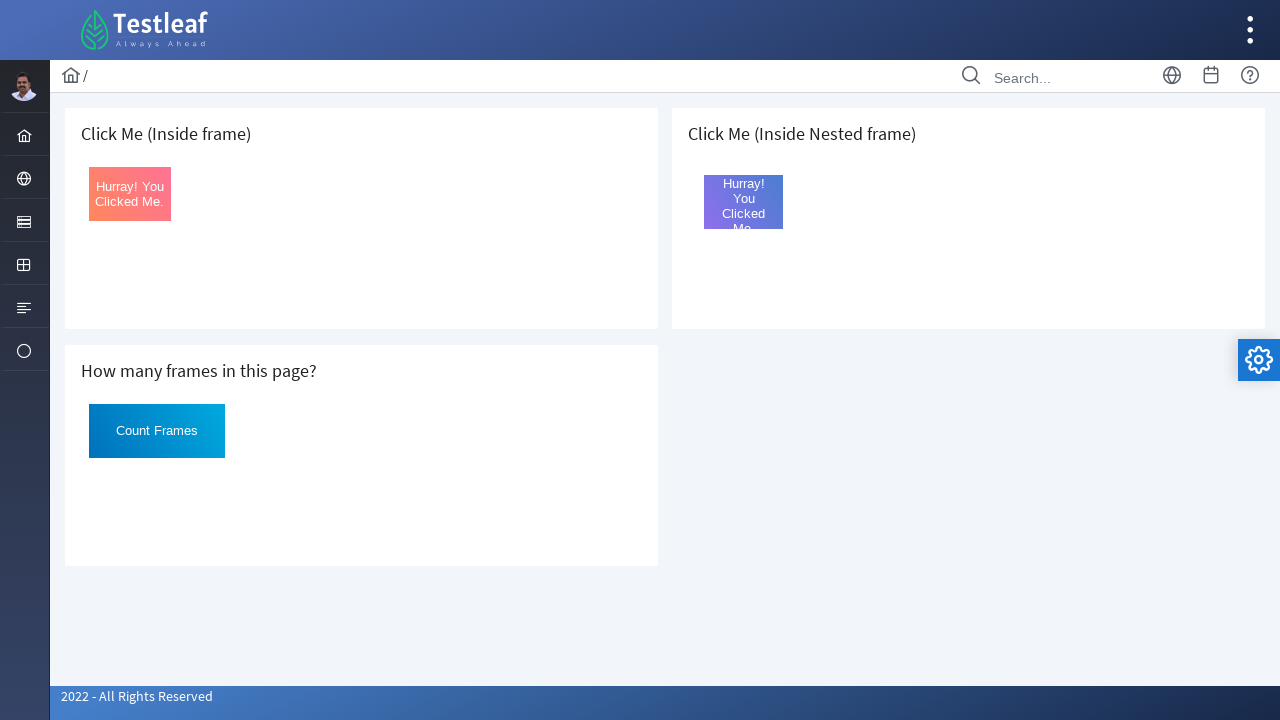